Tests the selectable functionality by clicking on the Selectable link and selecting an item

Starting URL: https://jqueryui.com/sortable/

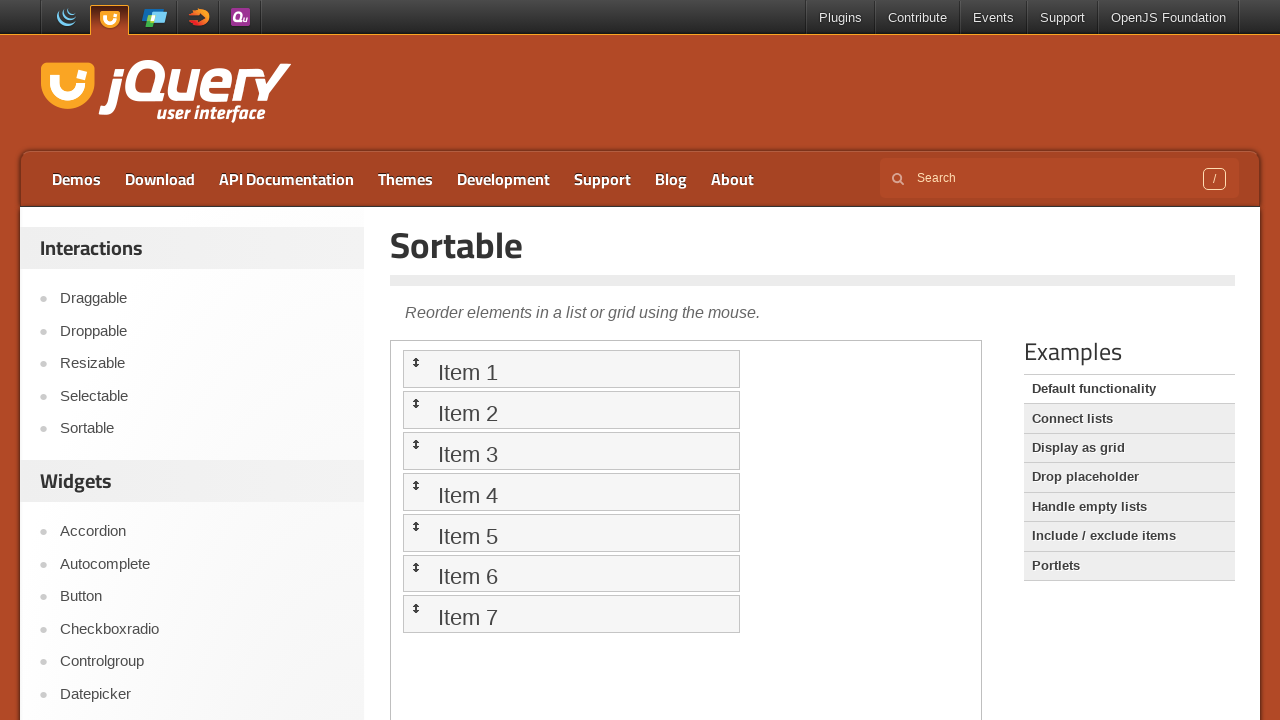

Clicked on Selectable link at (202, 396) on xpath=//a[text()='Selectable']
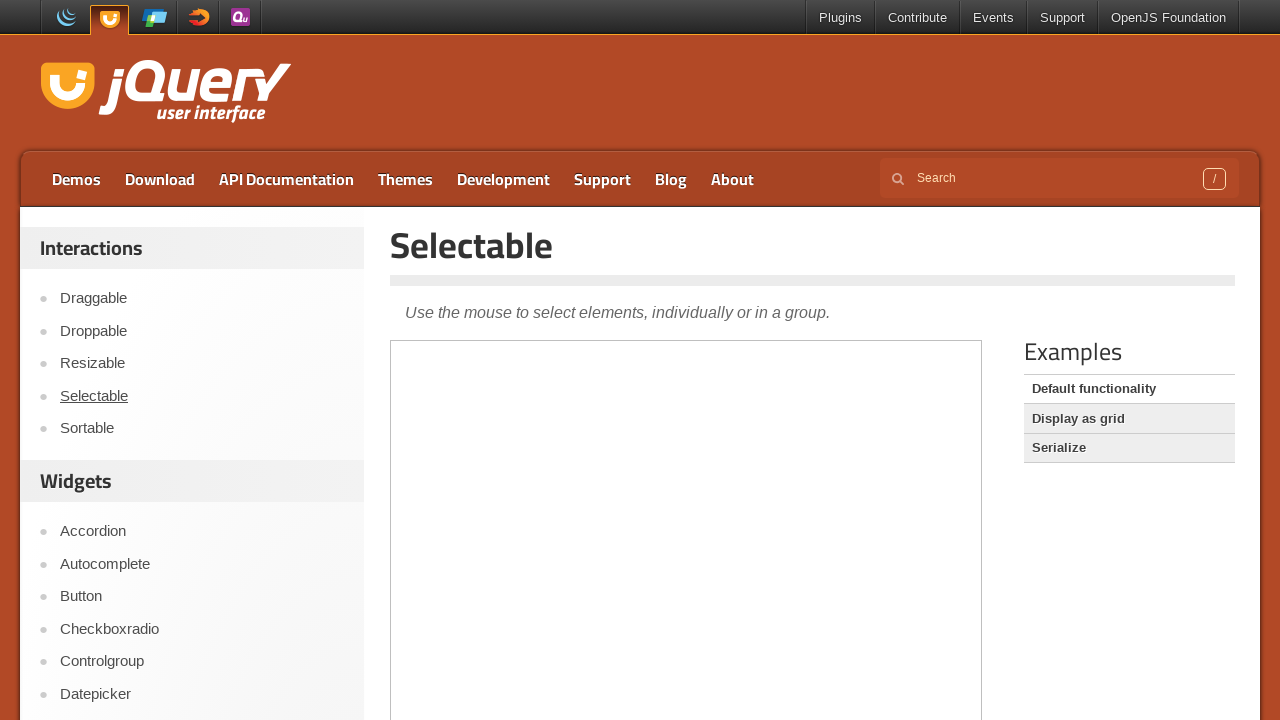

Located iframe element
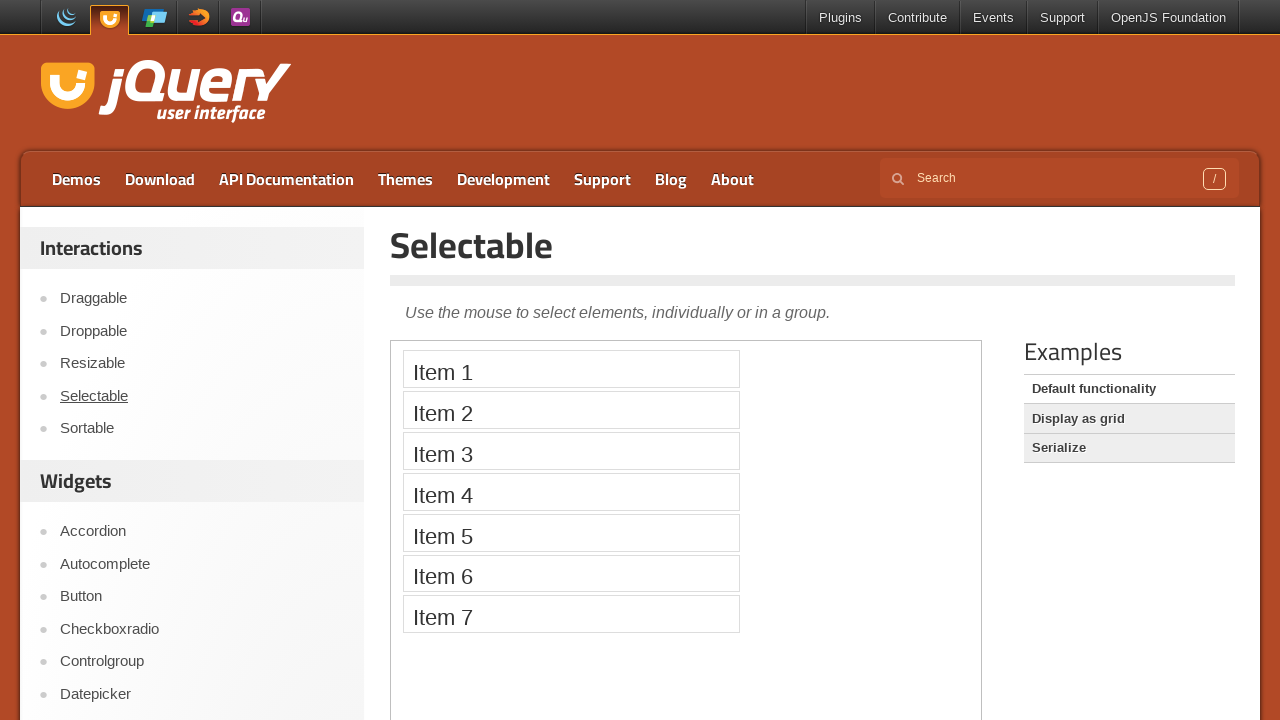

Clicked on first selectable item in iframe at (571, 369) on iframe >> nth=0 >> internal:control=enter-frame >> //*[@id="selectable"]/li[1]
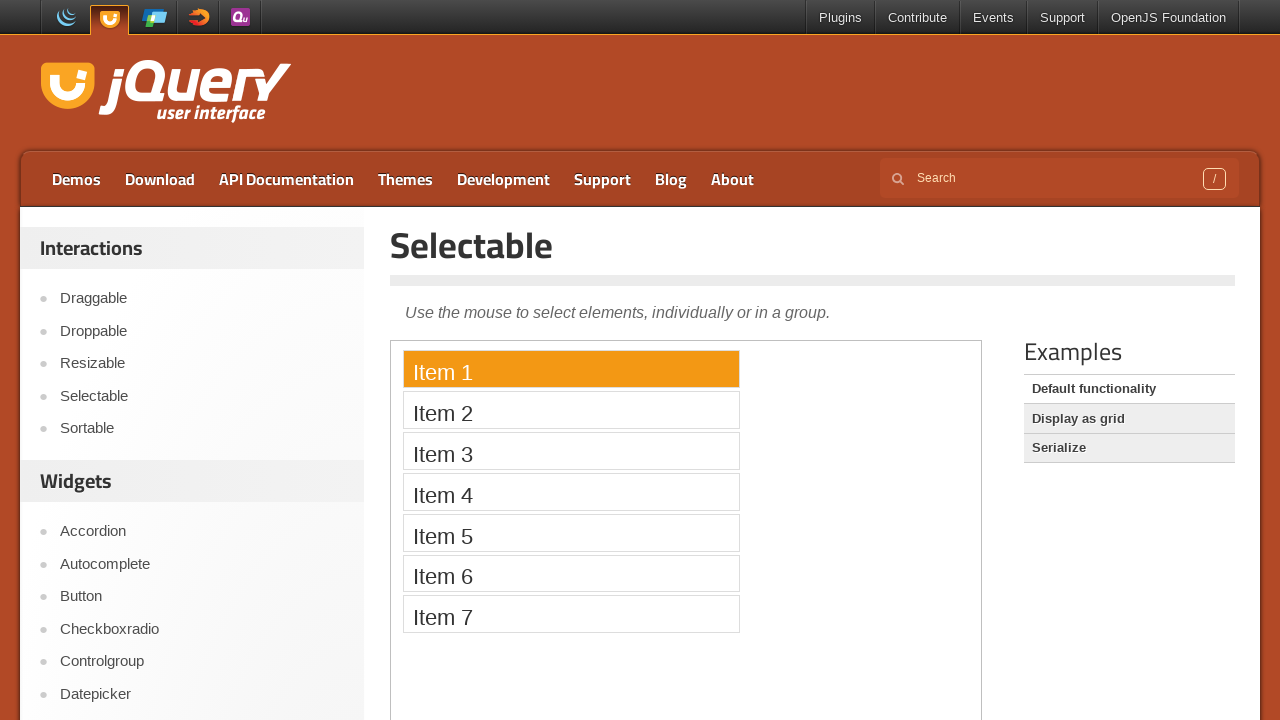

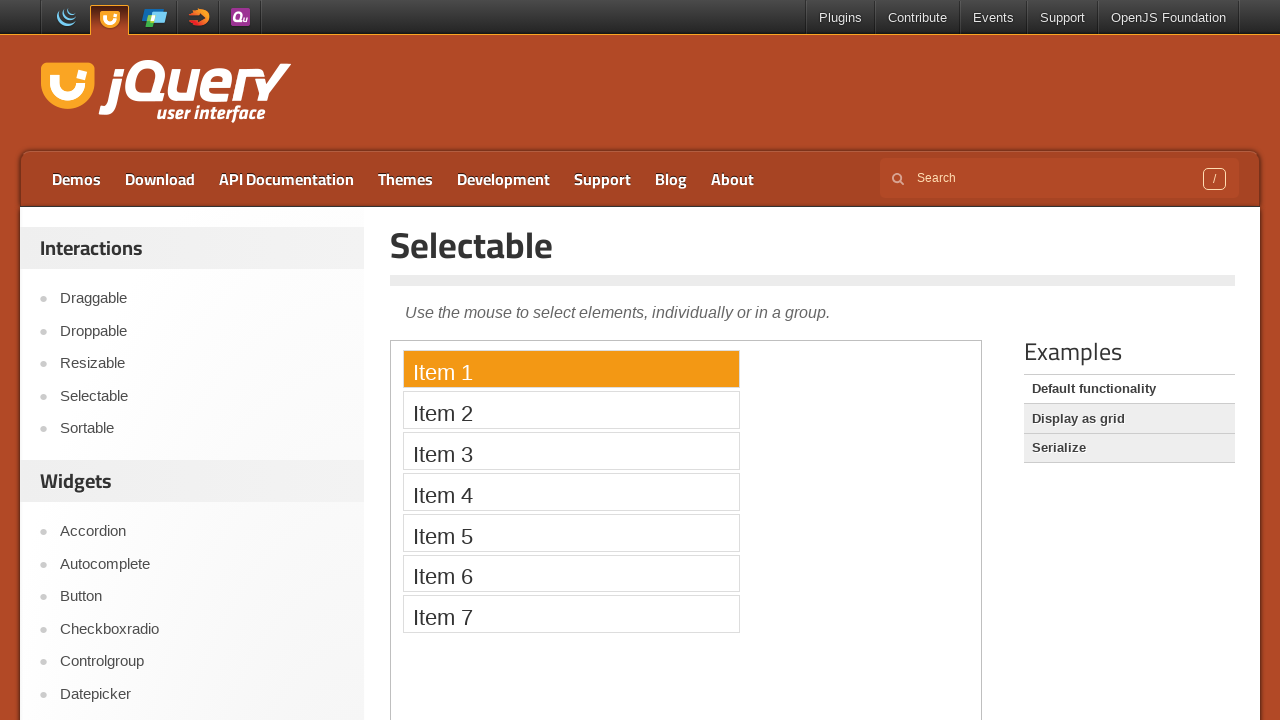